Creates a new paste on Pastebin by filling in title and text fields, selecting expiration time, and submitting the form

Starting URL: https://pastebin.com/

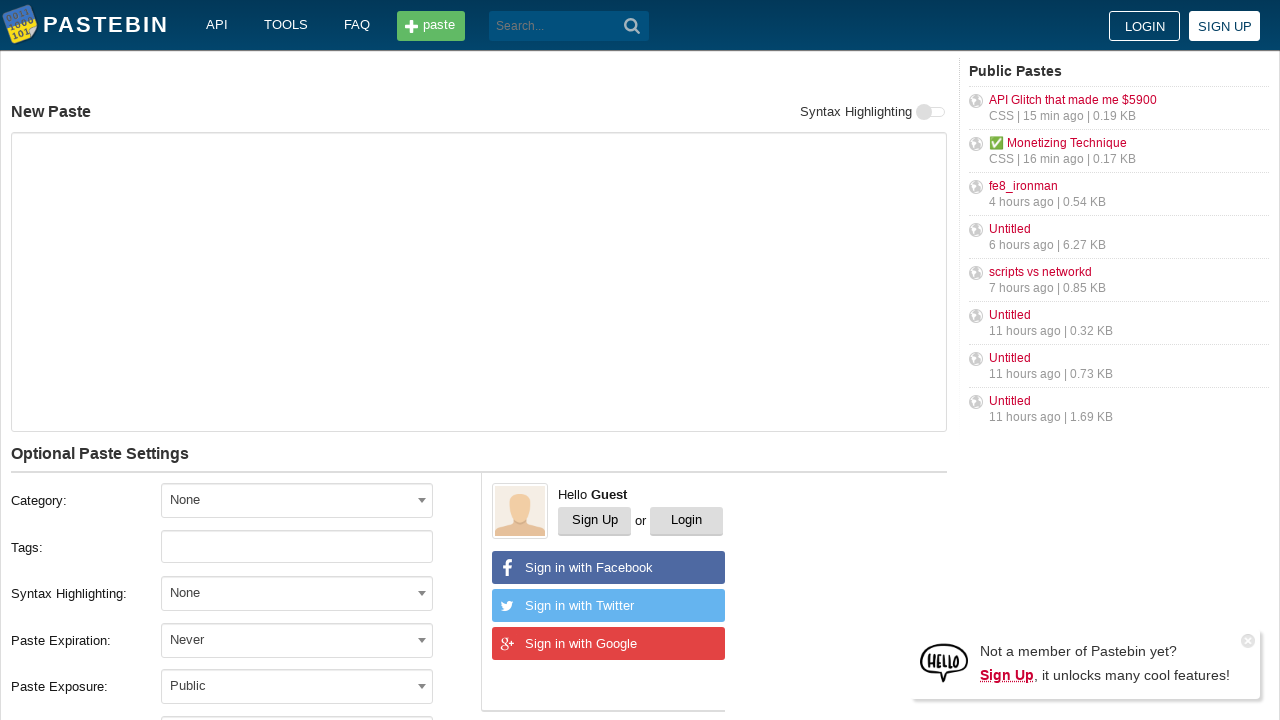

Filled paste title field with 'Test Paste Title' on #postform-name
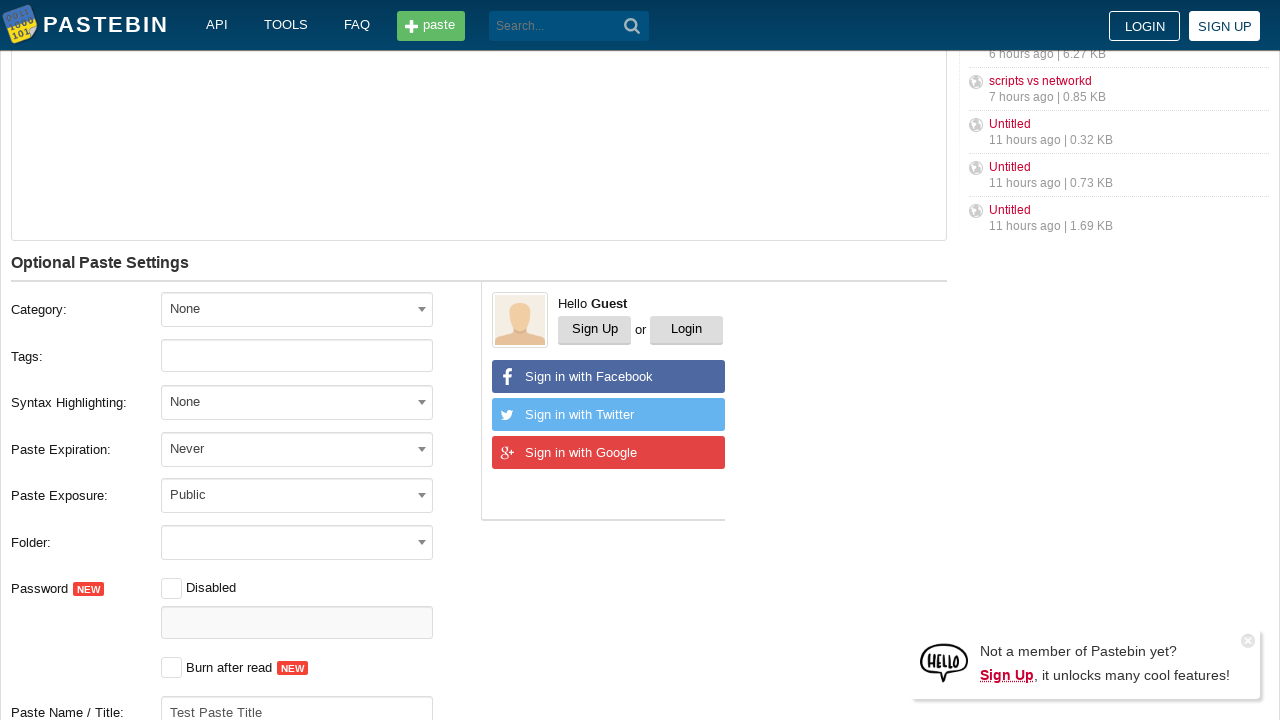

Filled paste content field with test text on #postform-text
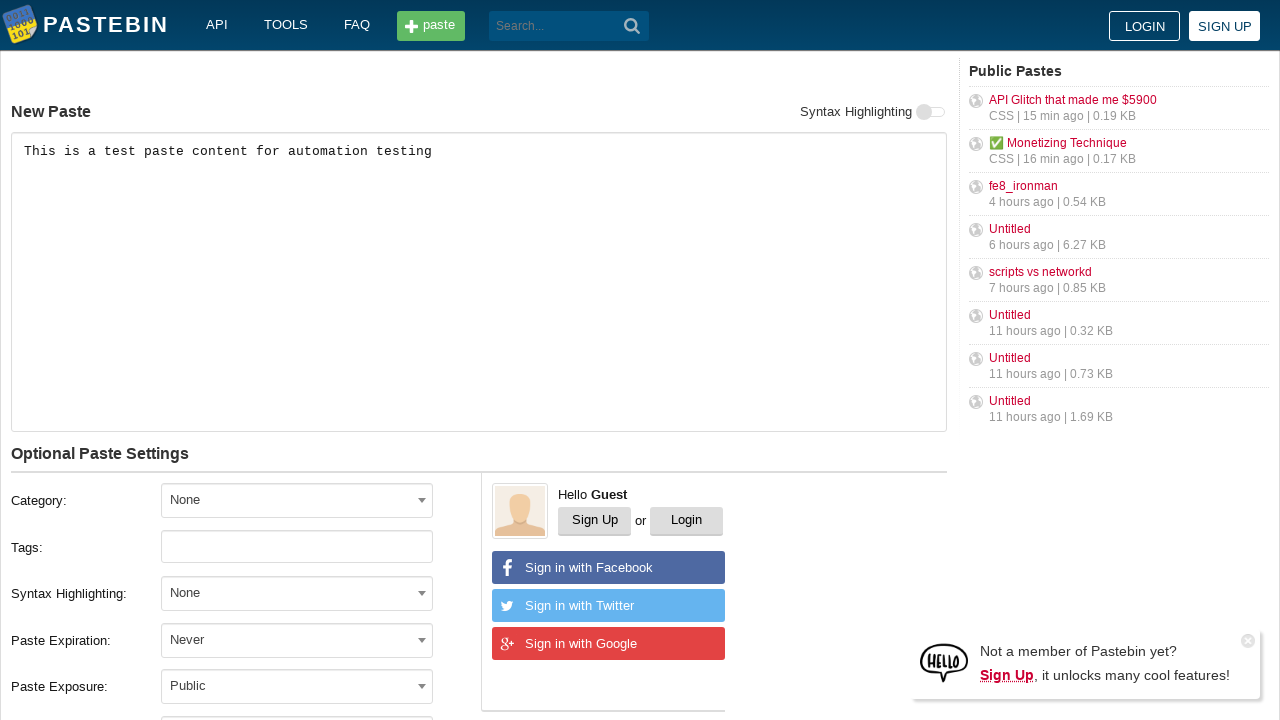

Clicked on expiration time dropdown at (297, 640) on #select2-postform-expiration-container
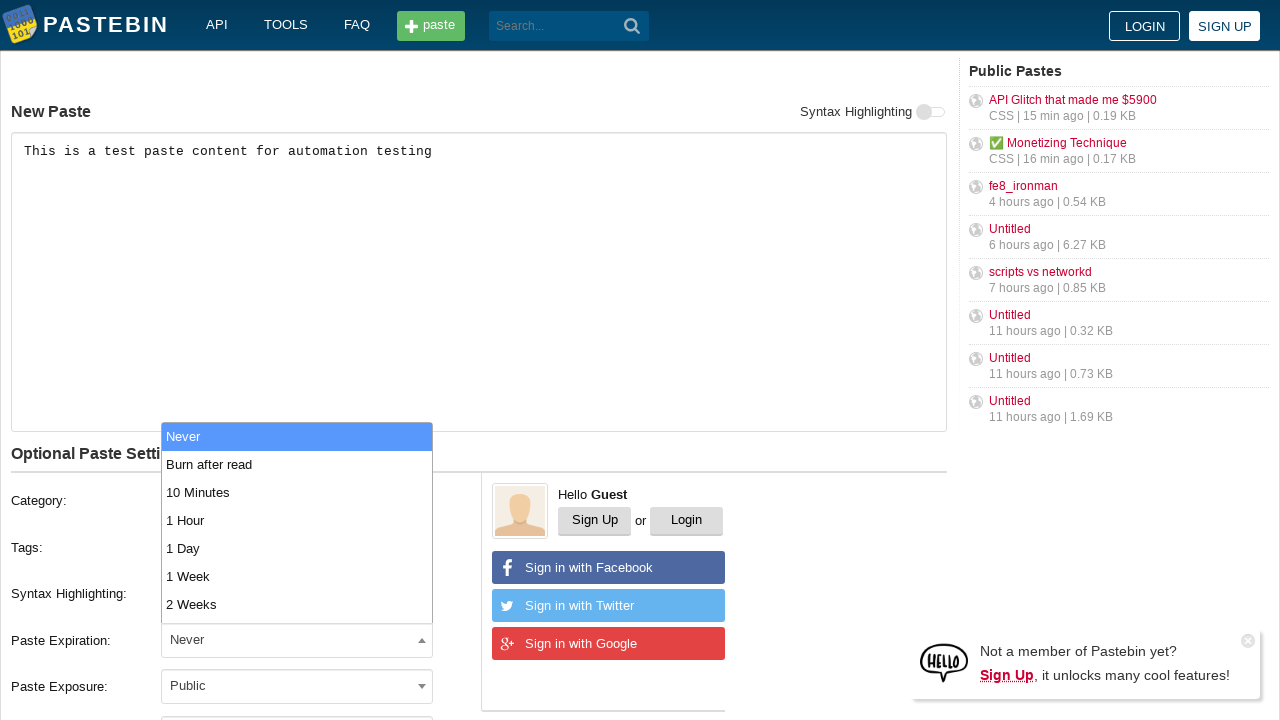

Selected '10 Minutes' expiration option at (297, 492) on li:has-text('10 Minutes')
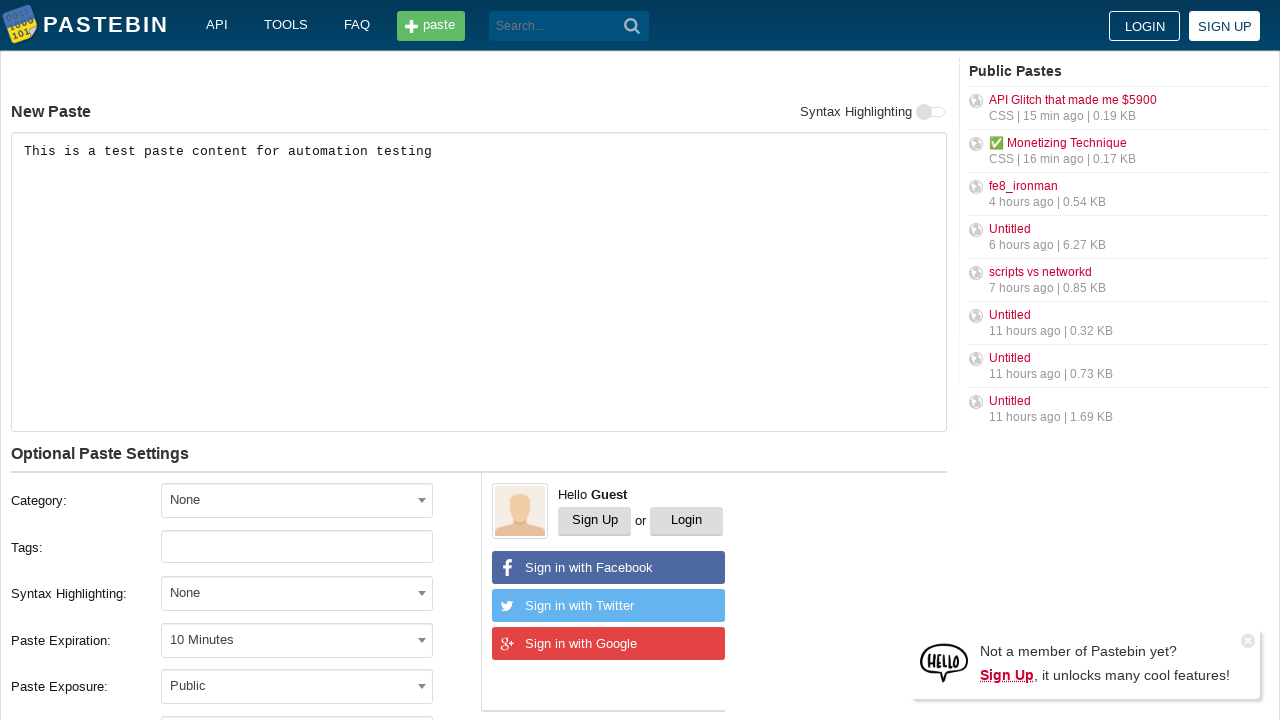

Clicked 'Create New Paste' button to submit the form at (240, 400) on button.btn.-big
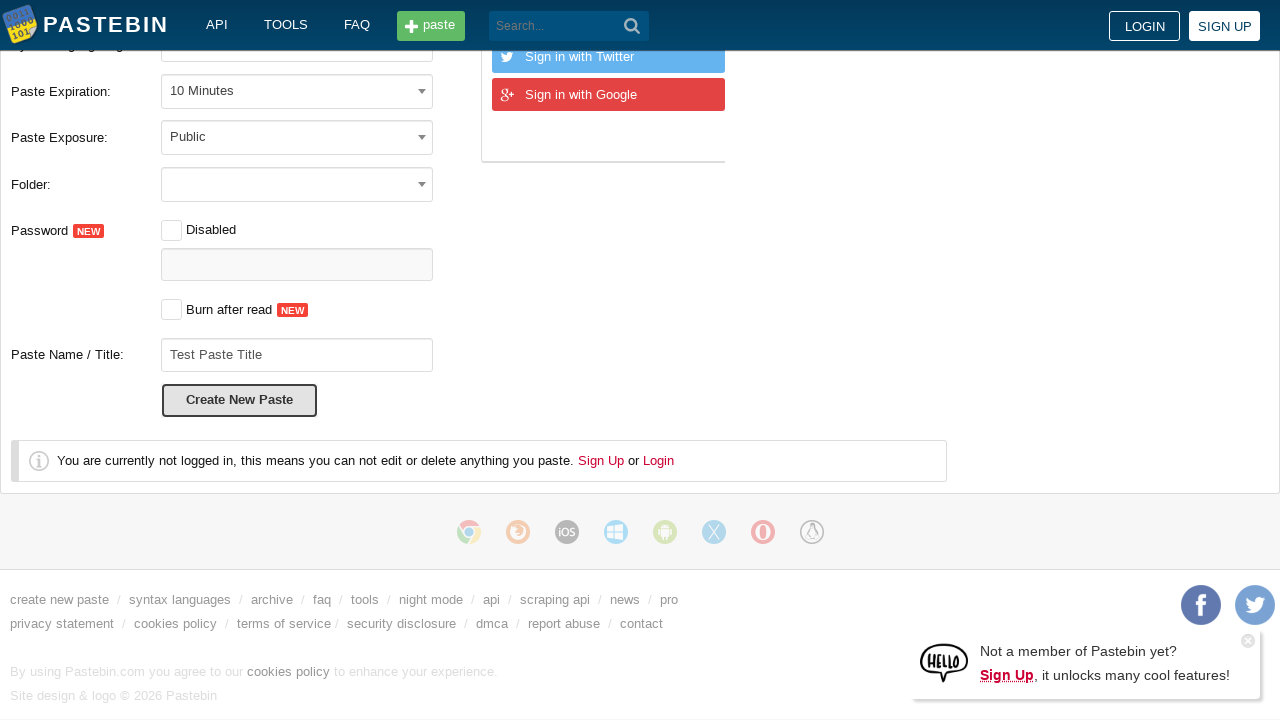

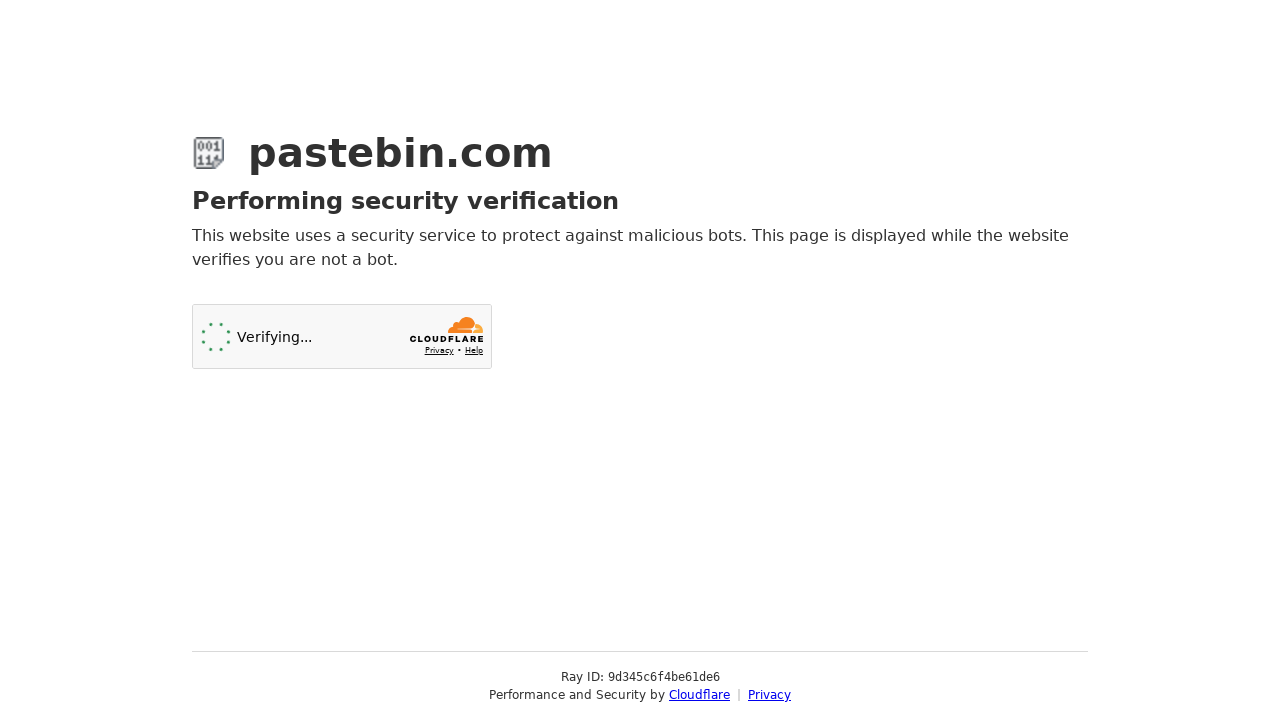